Tests alert handling by clicking a button to trigger an alert and accepting it

Starting URL: https://demoqa.com/alerts

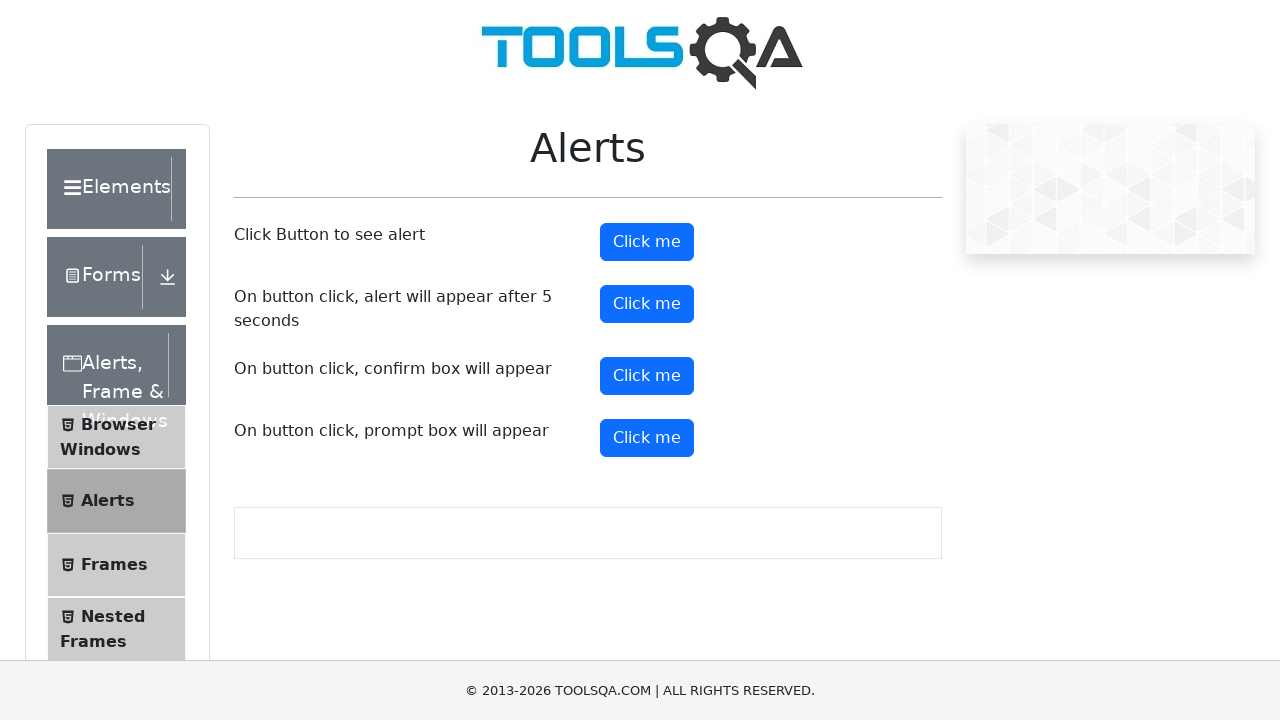

Clicked alert button to trigger alert at (647, 242) on button#alertButton
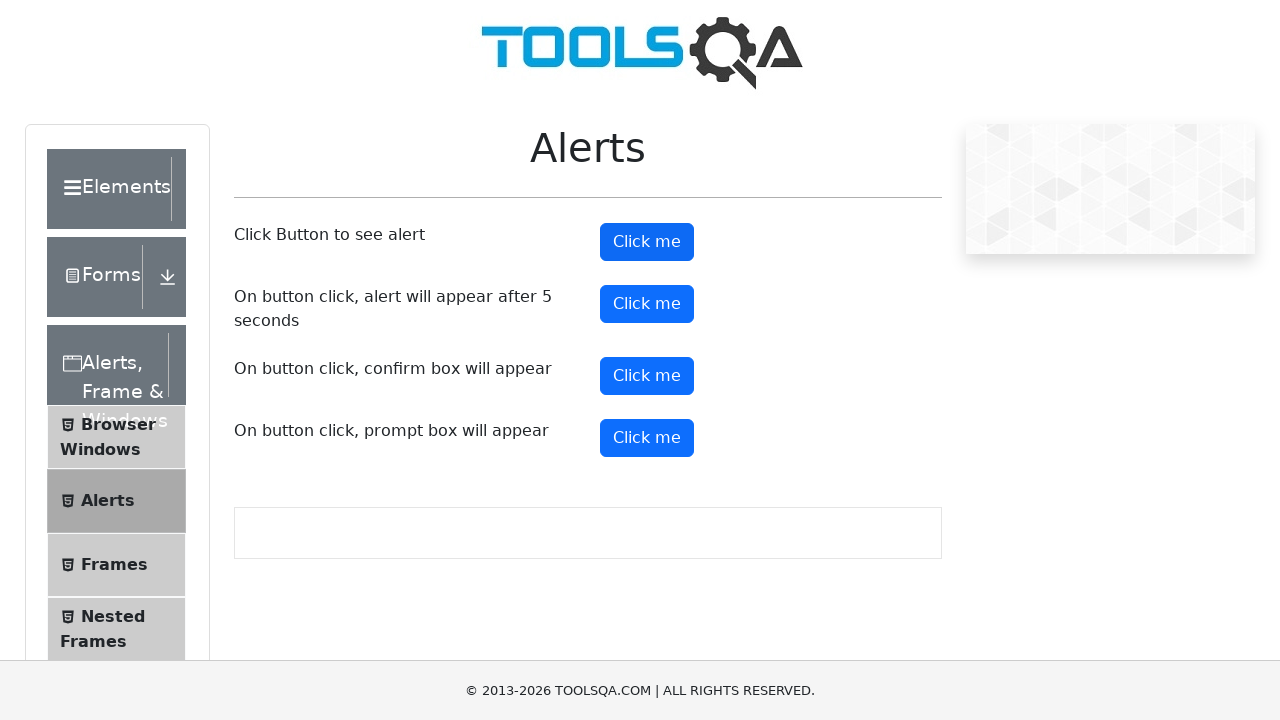

Set up dialog handler to accept alerts
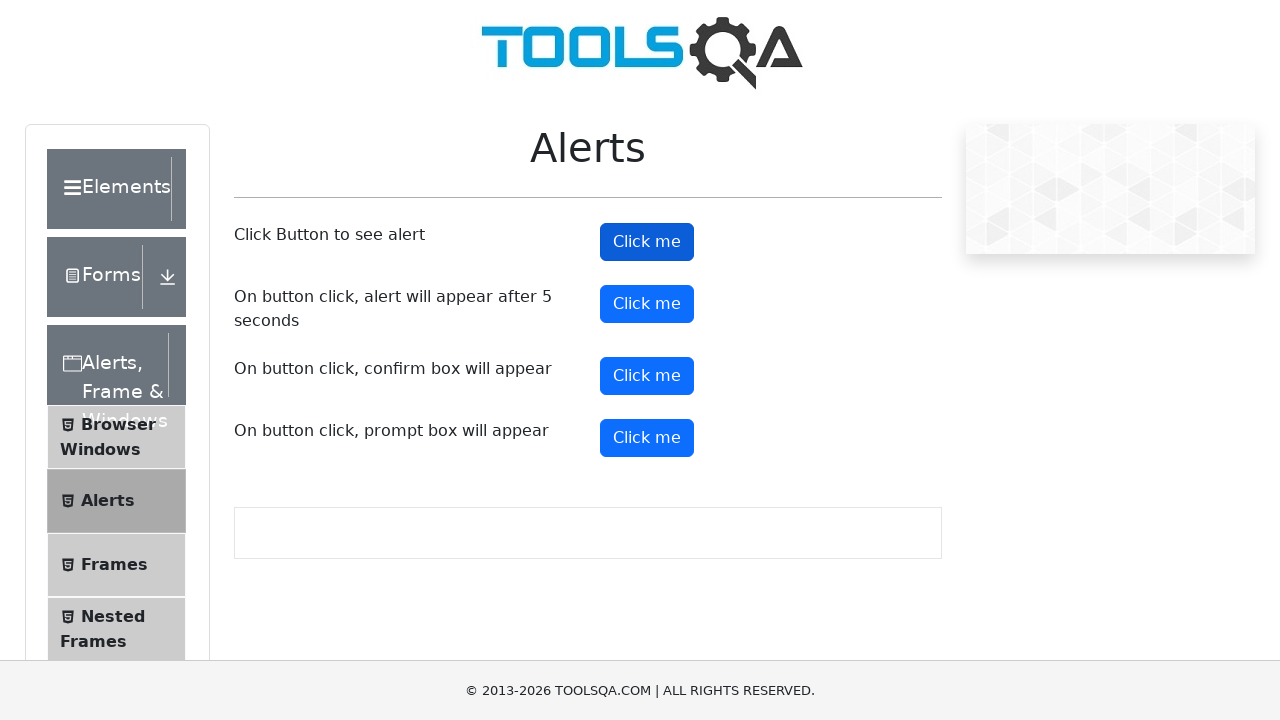

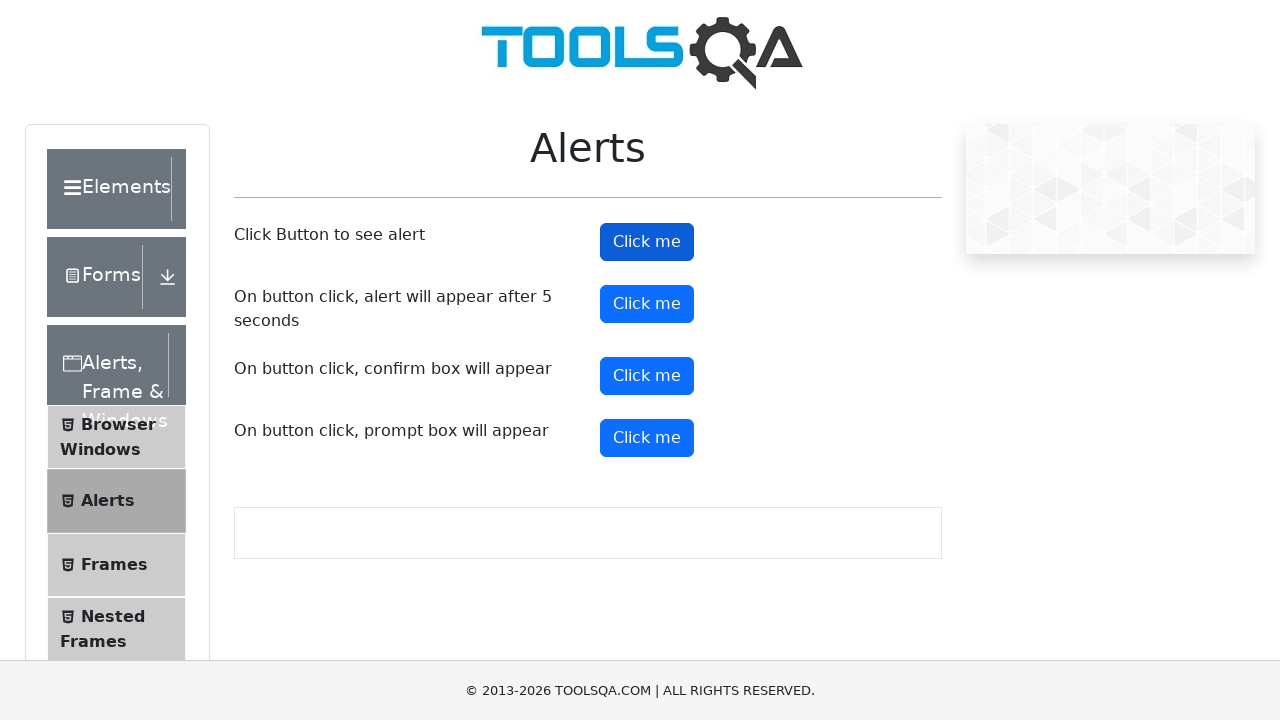